Navigates to IT Hillel education website and verifies that key page elements are displayed including consultation button and school information section

Starting URL: https://ithillel.ua/

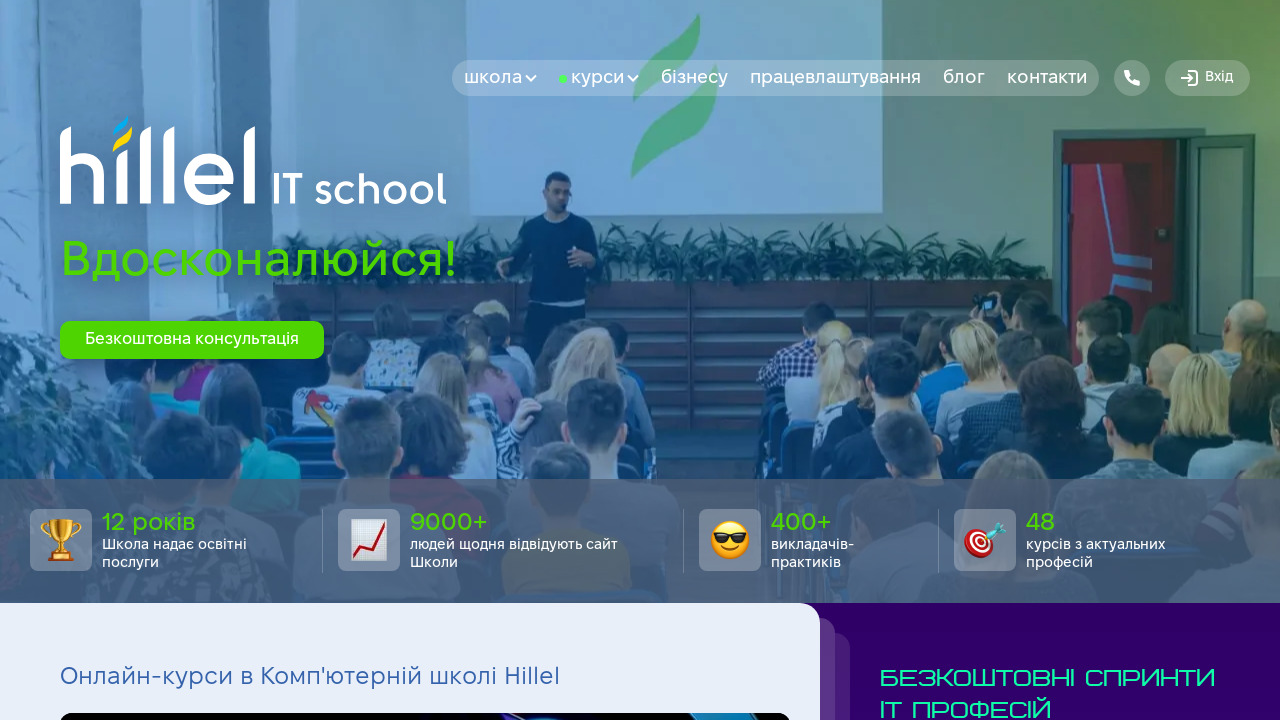

Navigated to IT Hillel education website
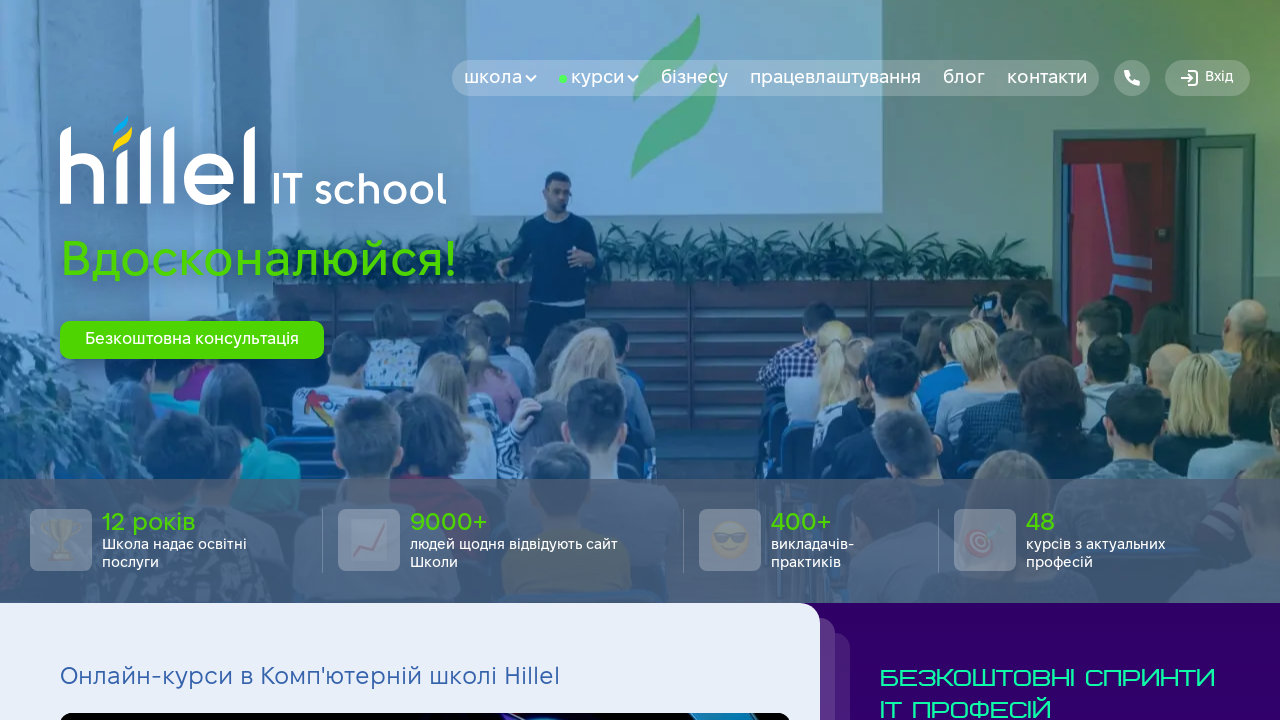

Consultation button became visible
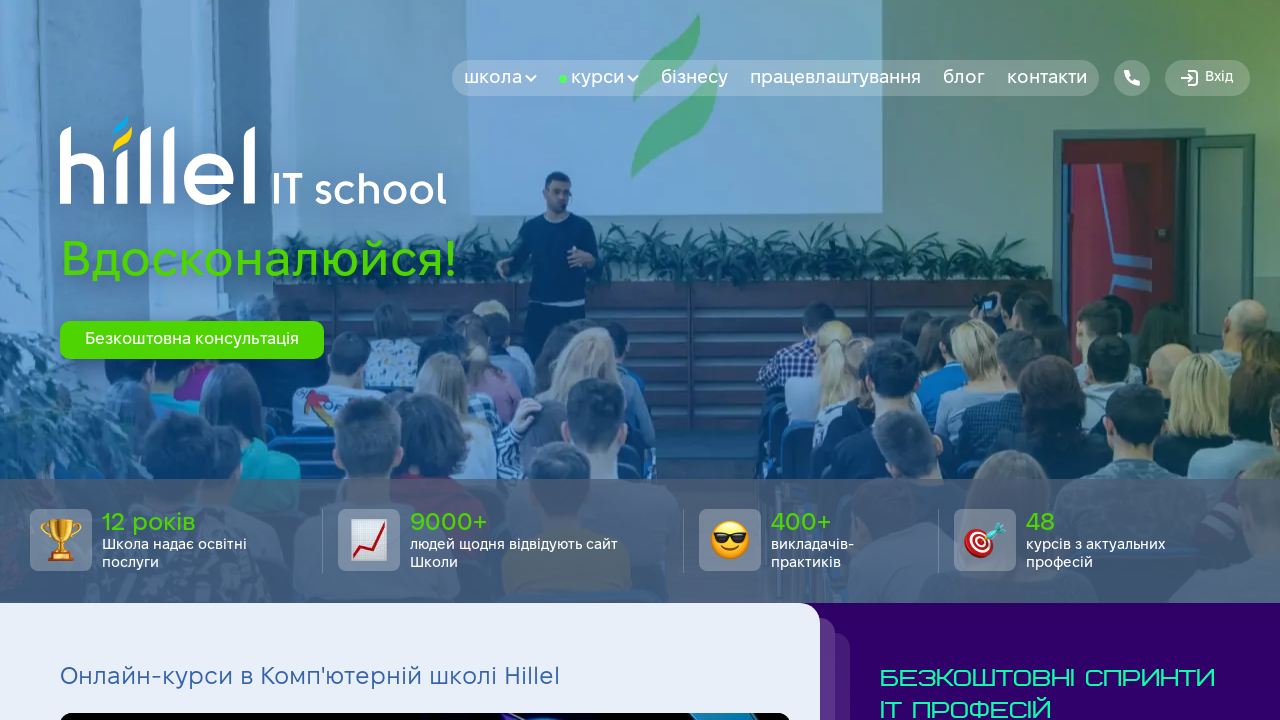

School information section became visible
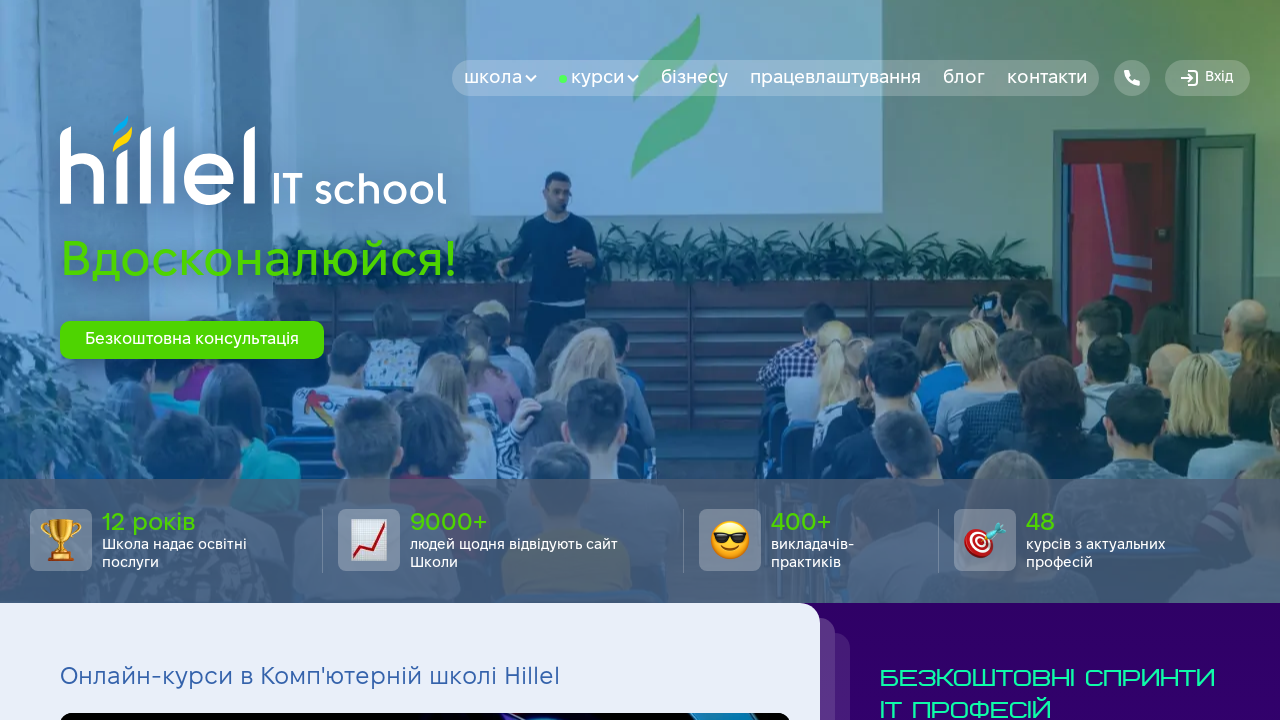

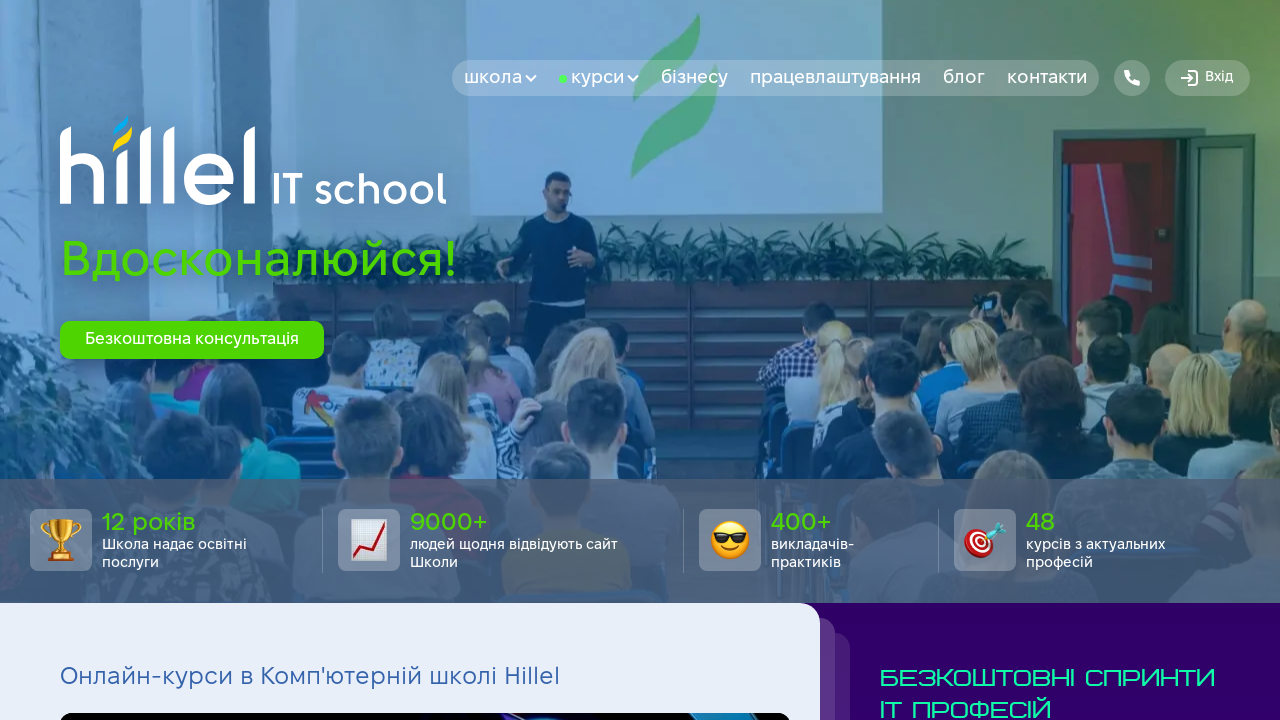